Tests window handling by opening a new browser window and switching between parent and child windows to verify content

Starting URL: https://demoqa.com/browser-windows

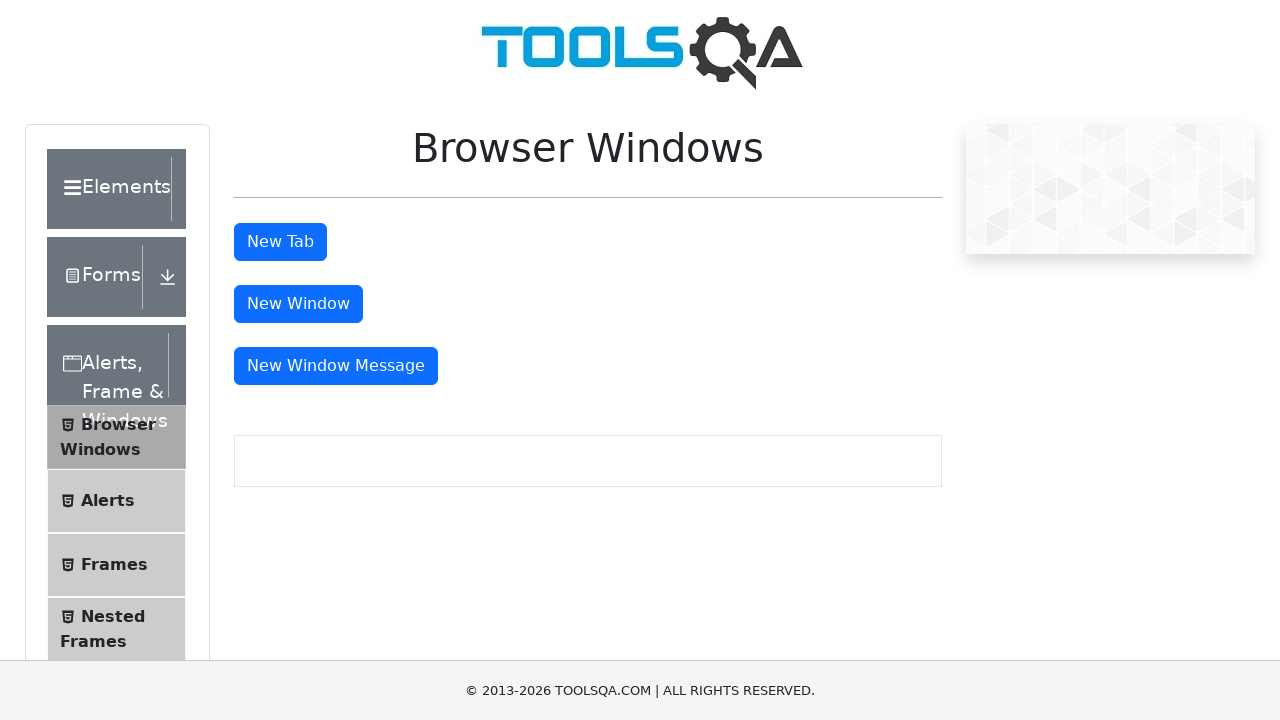

Clicked button to open new window at (298, 304) on #windowButton
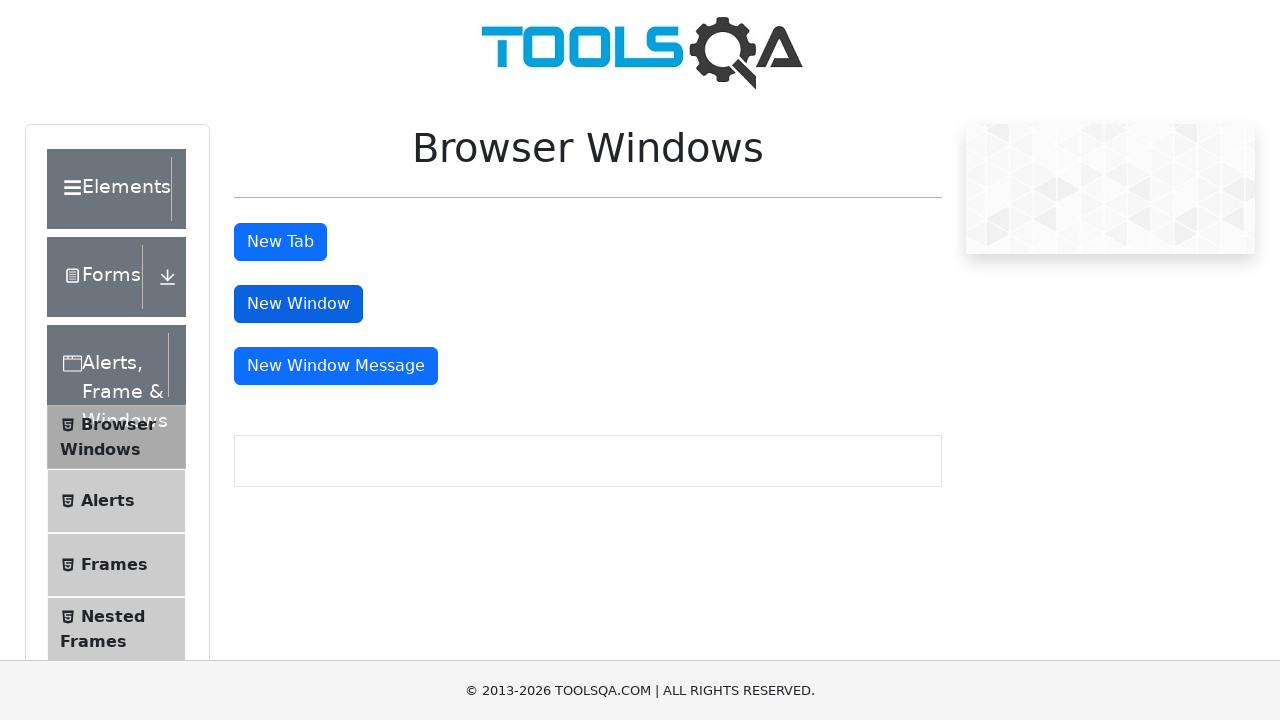

Retrieved all window handles from context
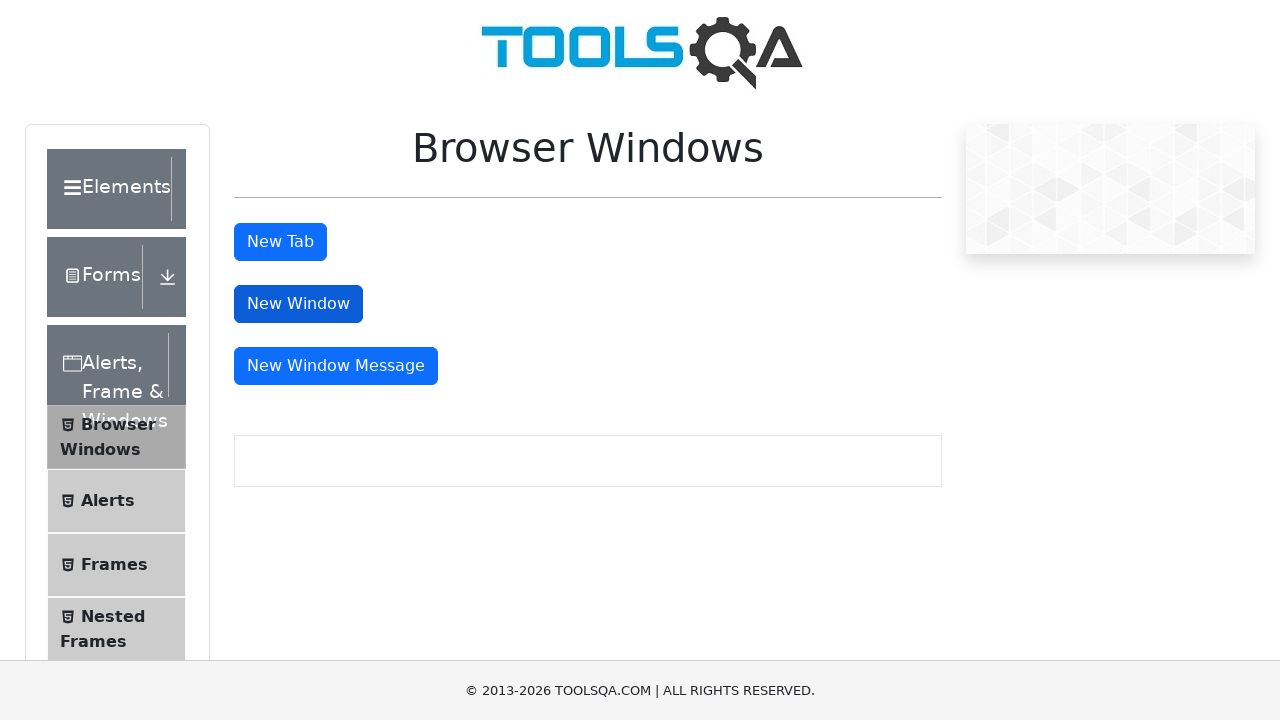

Switched to new child window
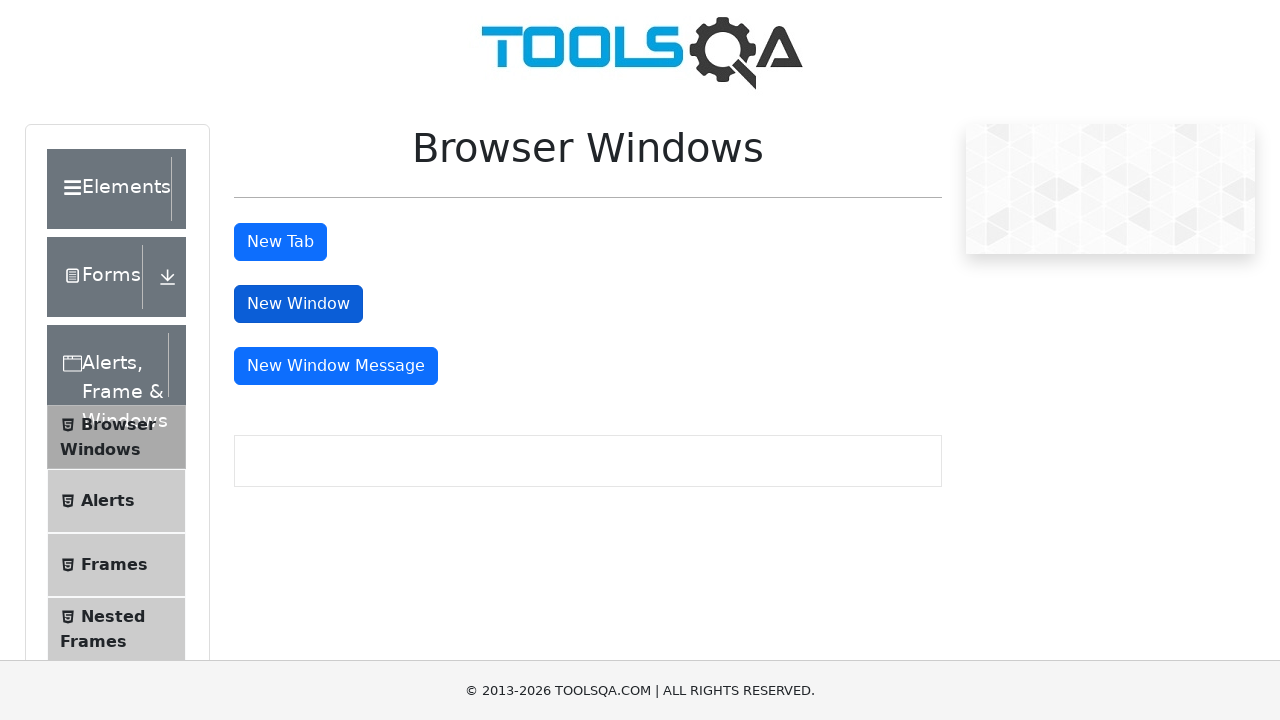

Waited for and found heading element in child window
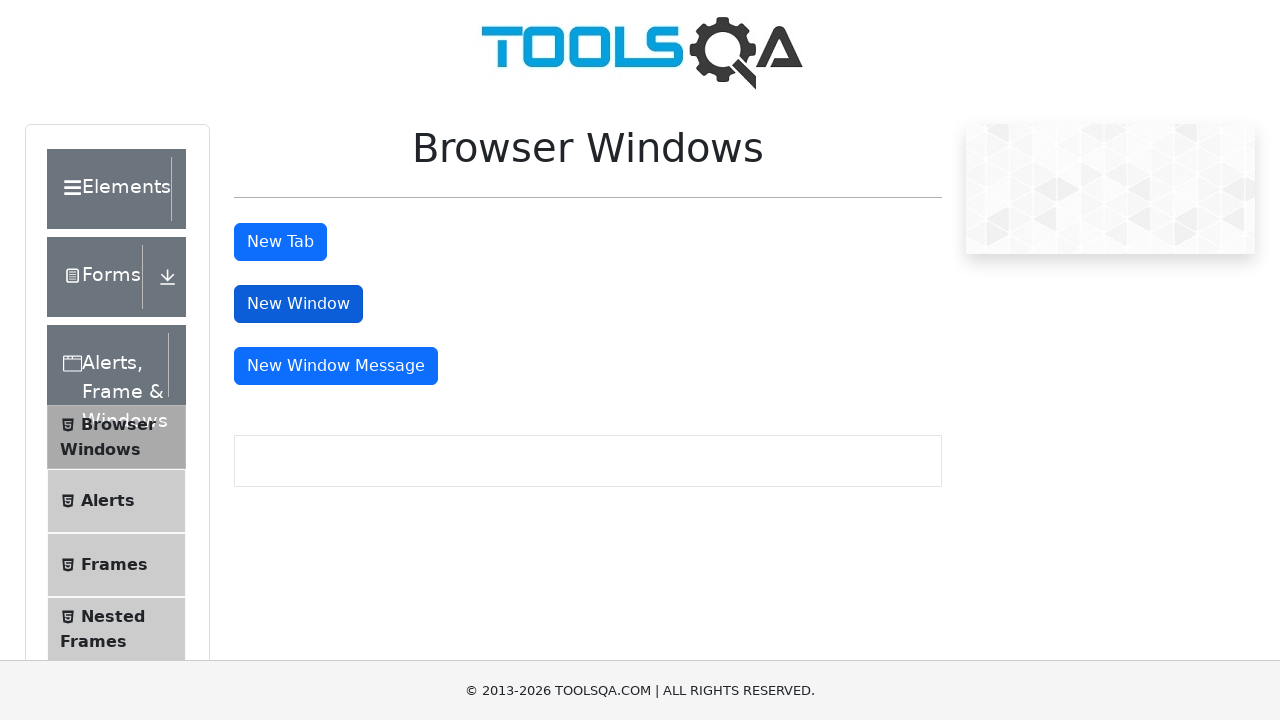

Extracted heading text from child window: 'This is a sample page'
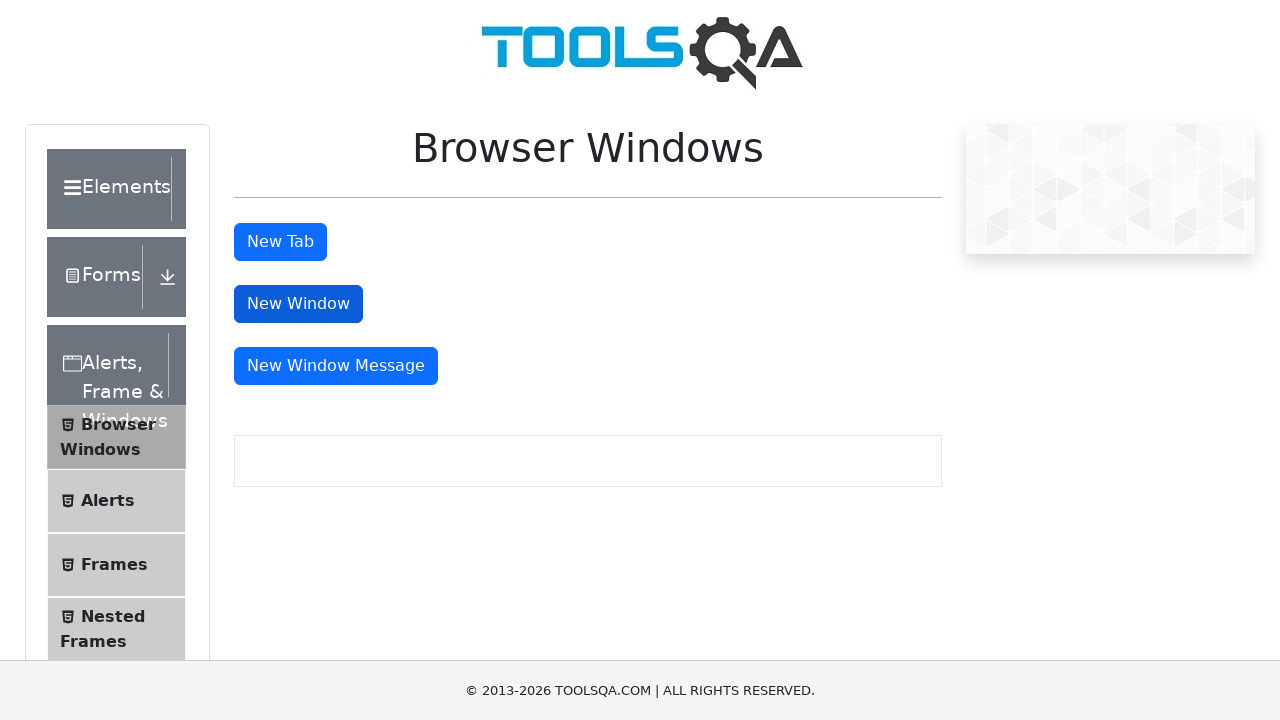

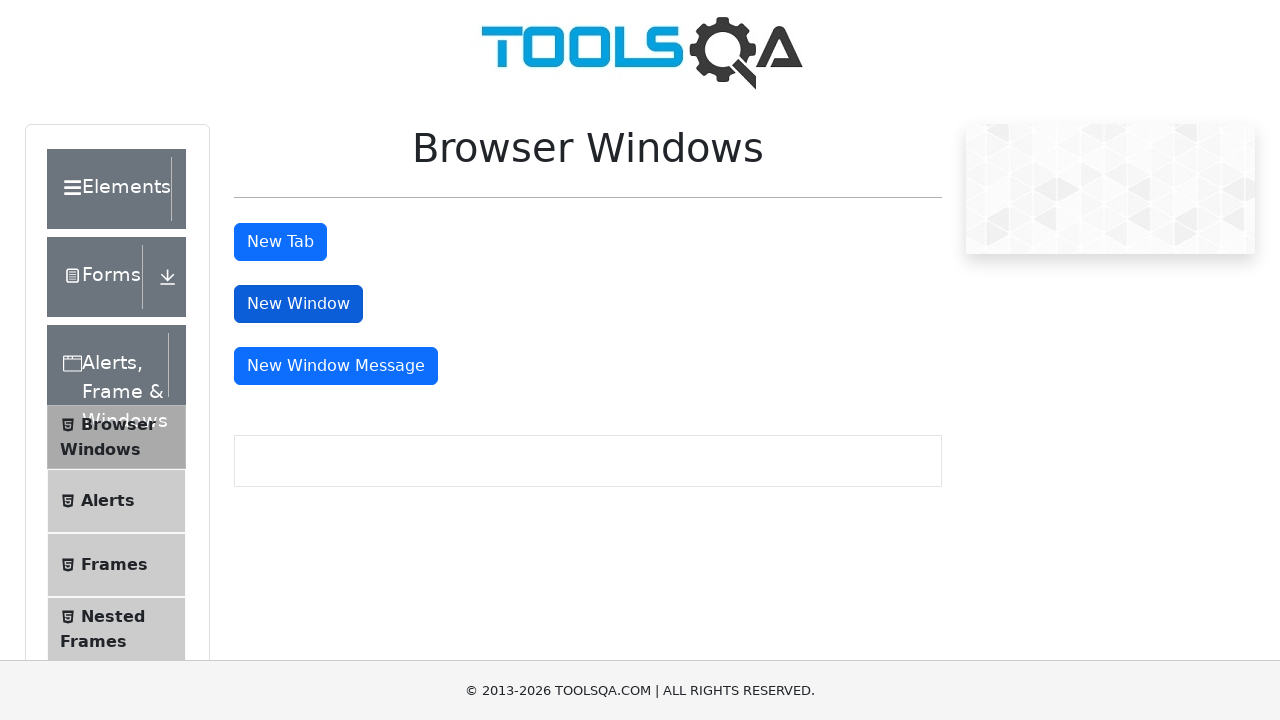